Tests dynamic loading functionality by clicking a button to start loading, then verifying the loading indicator appears and eventually a finish element is displayed

Starting URL: https://the-internet.herokuapp.com/dynamic_loading/1

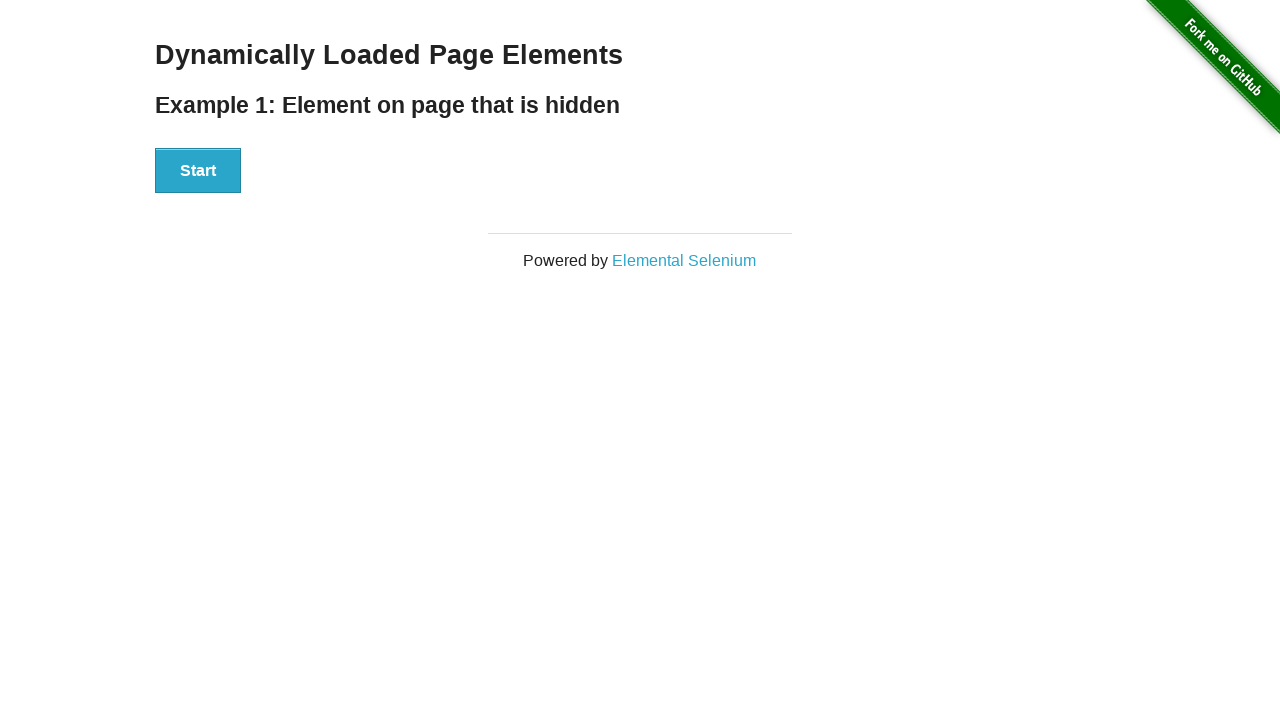

Clicked Start button to begin dynamic loading at (198, 171) on button
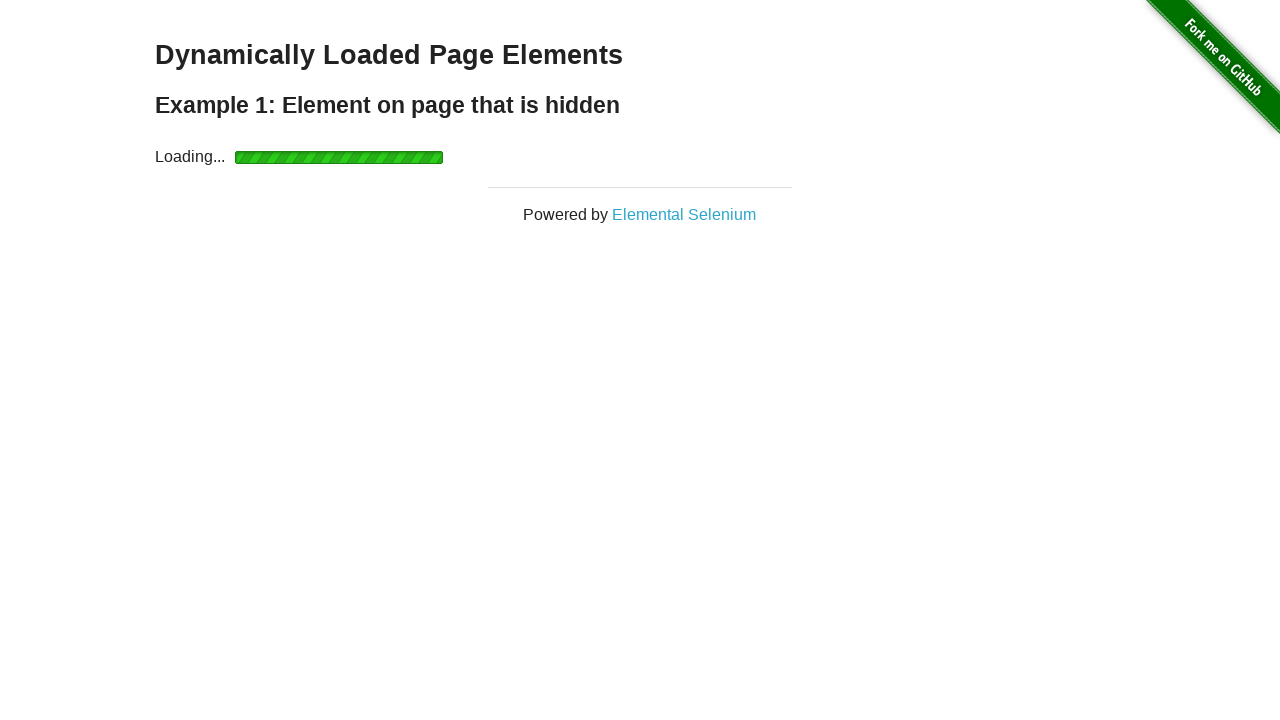

Loading indicator appeared
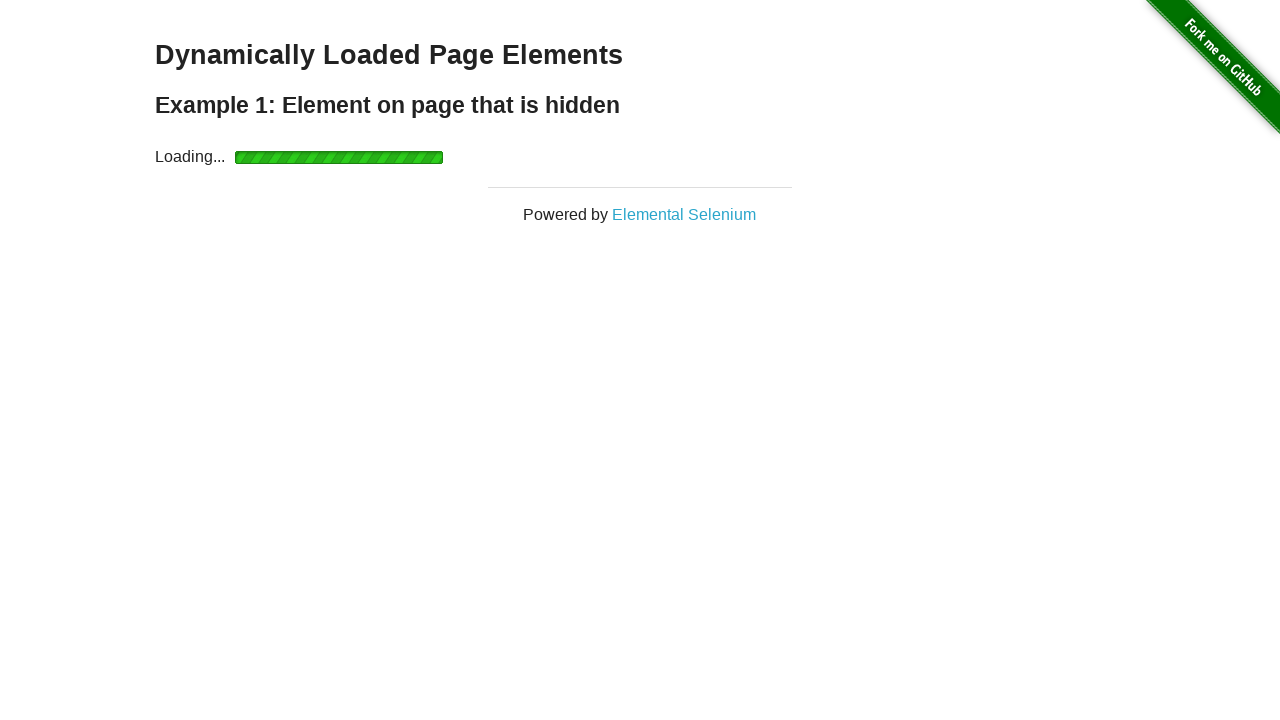

Loading indicator disappeared
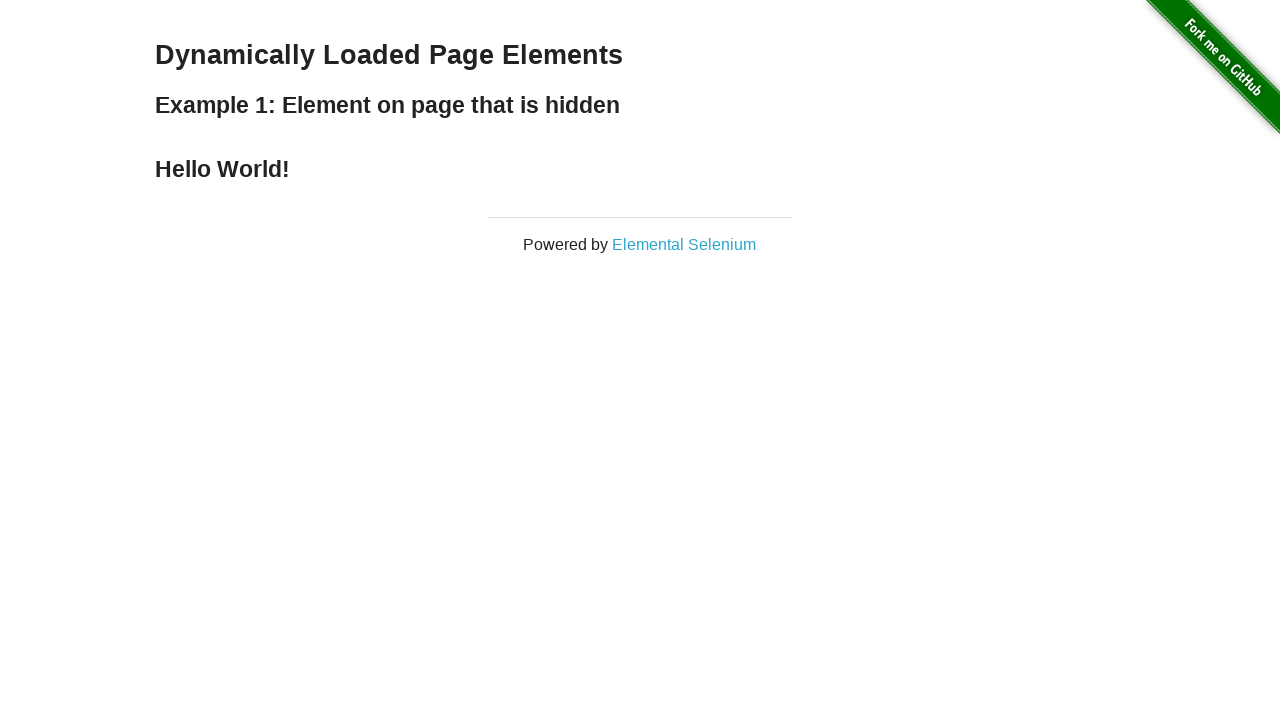

Finish element is now displayed
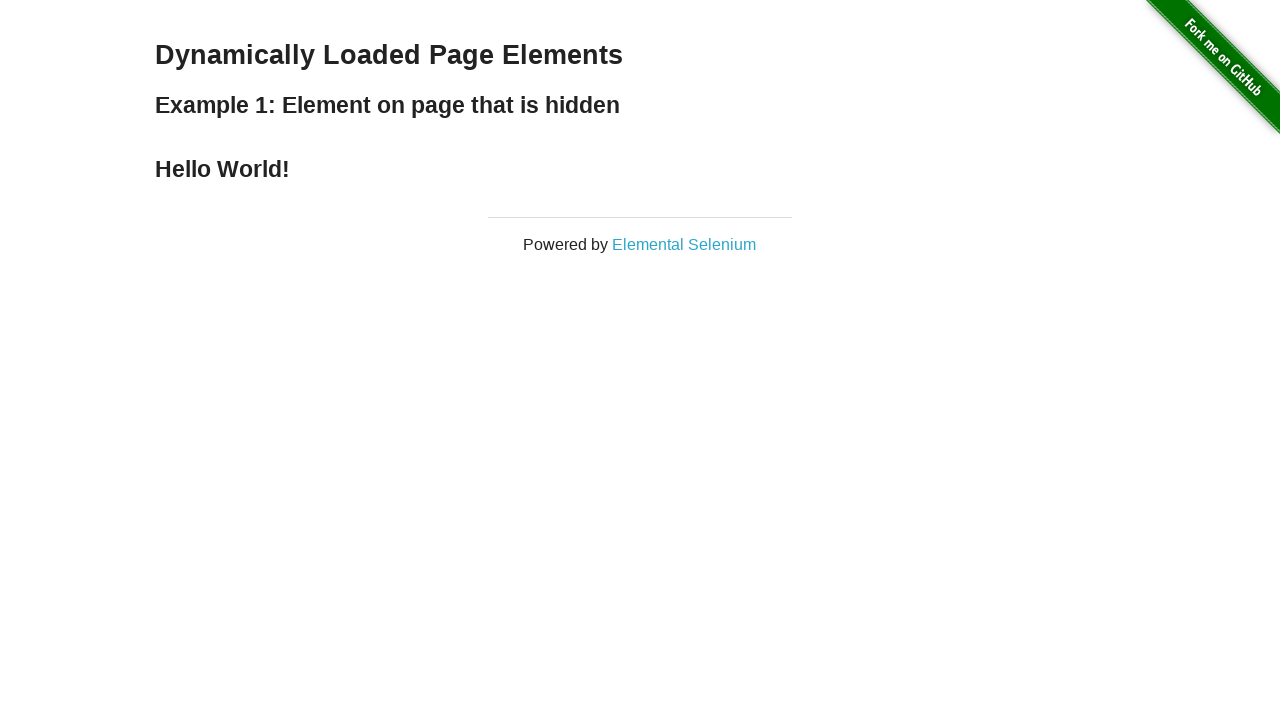

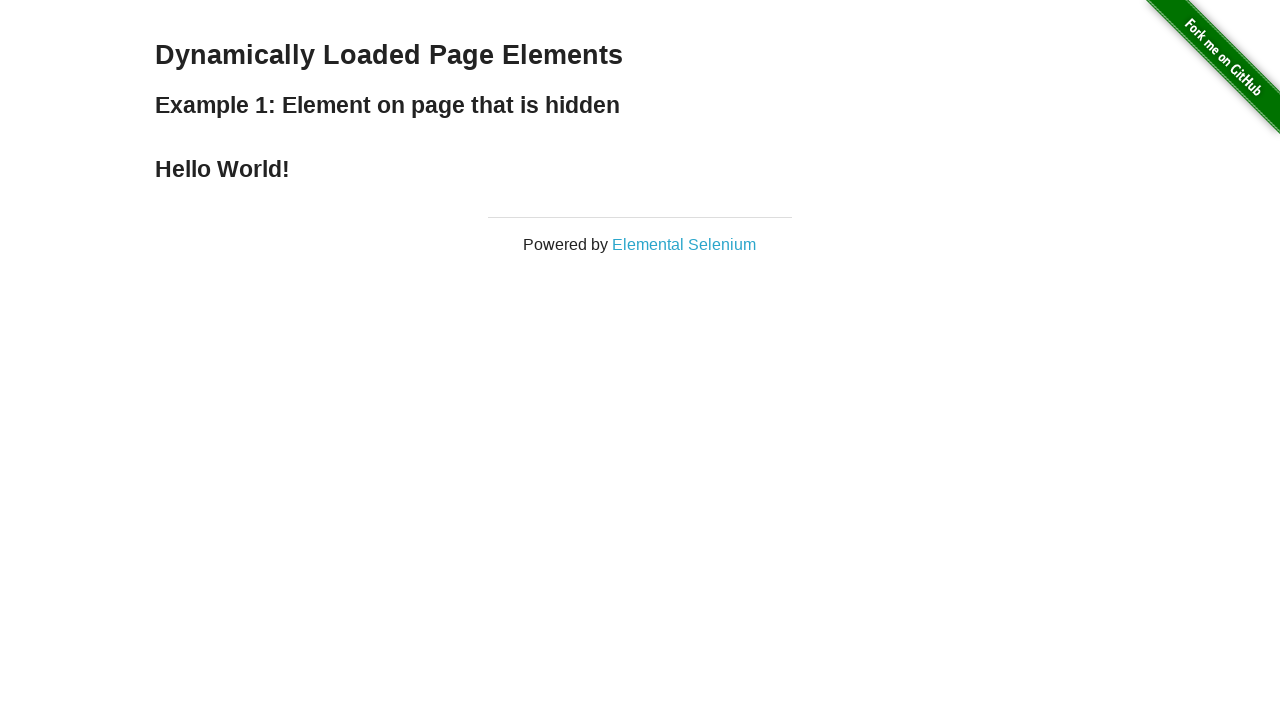